Tests a web form by filling various input fields including text, password, textarea, select dropdown, checkboxes, radio buttons, date picker, and range slider, then submitting the form and verifying the success message.

Starting URL: https://bonigarcia.dev/selenium-webdriver-java/

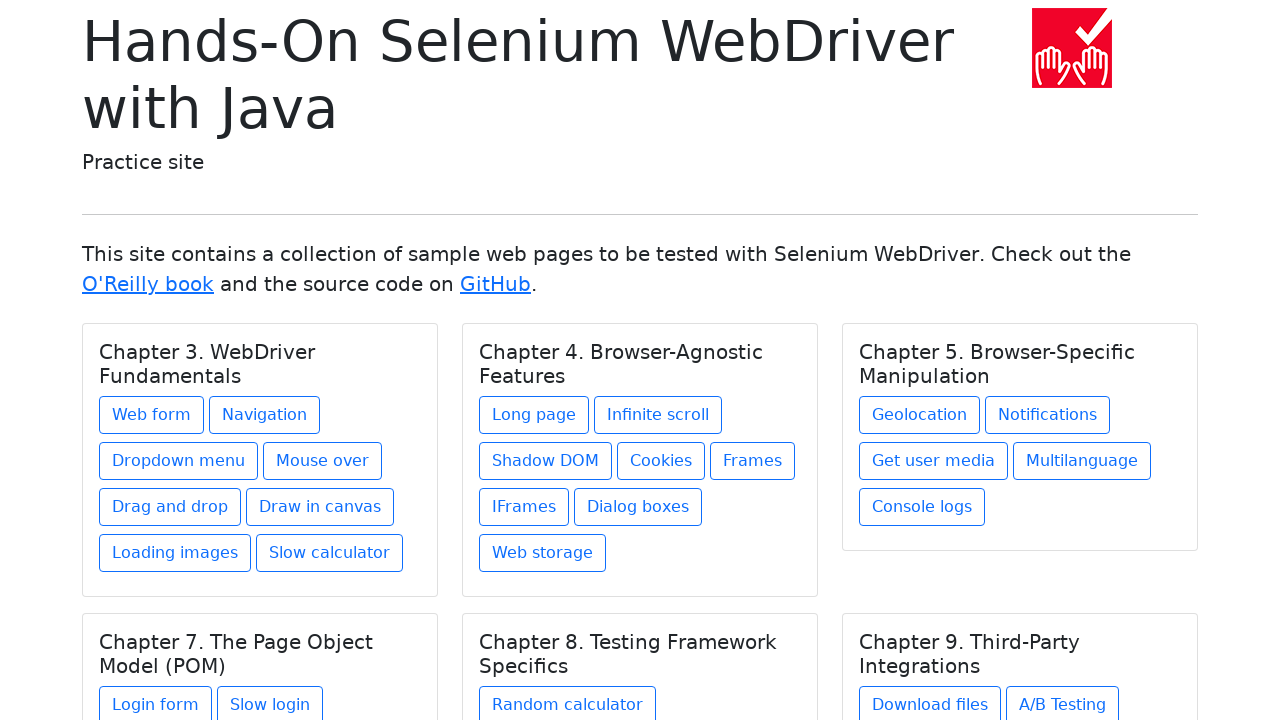

Clicked on the Web Form link at (152, 415) on a[href*='web-form.html']
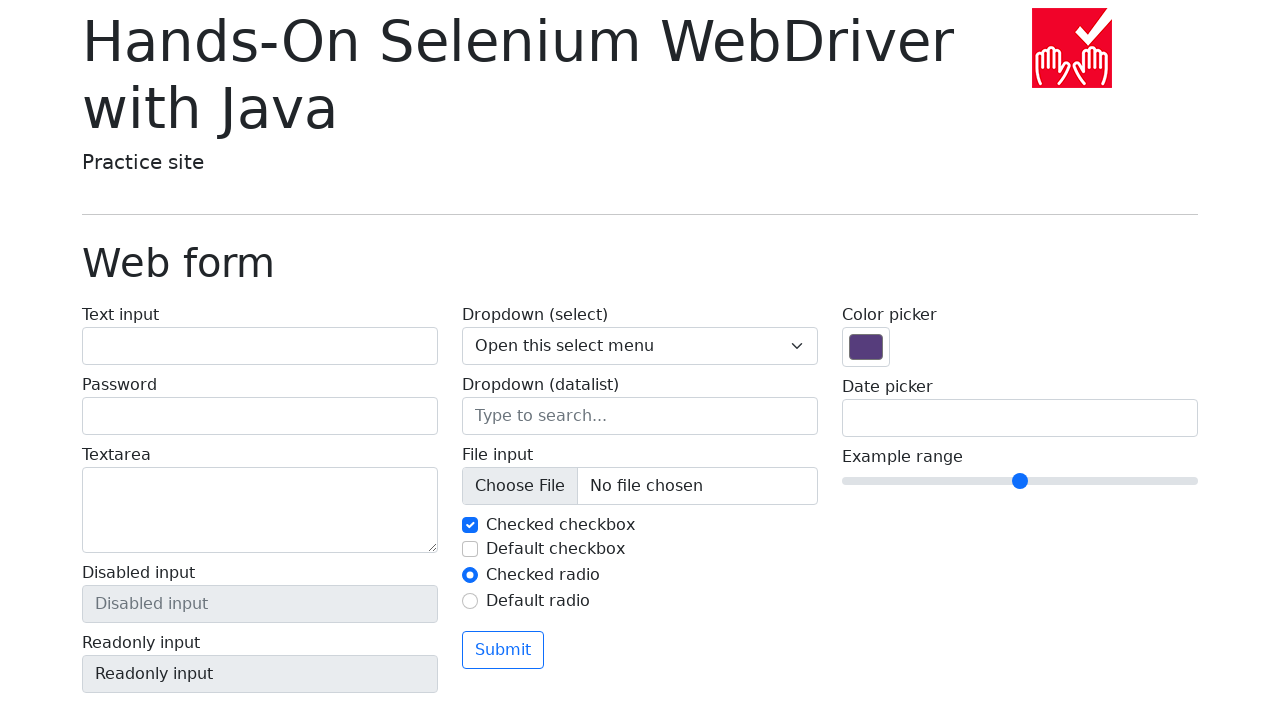

Filled text input field with 'Selenium' on #my-text-id
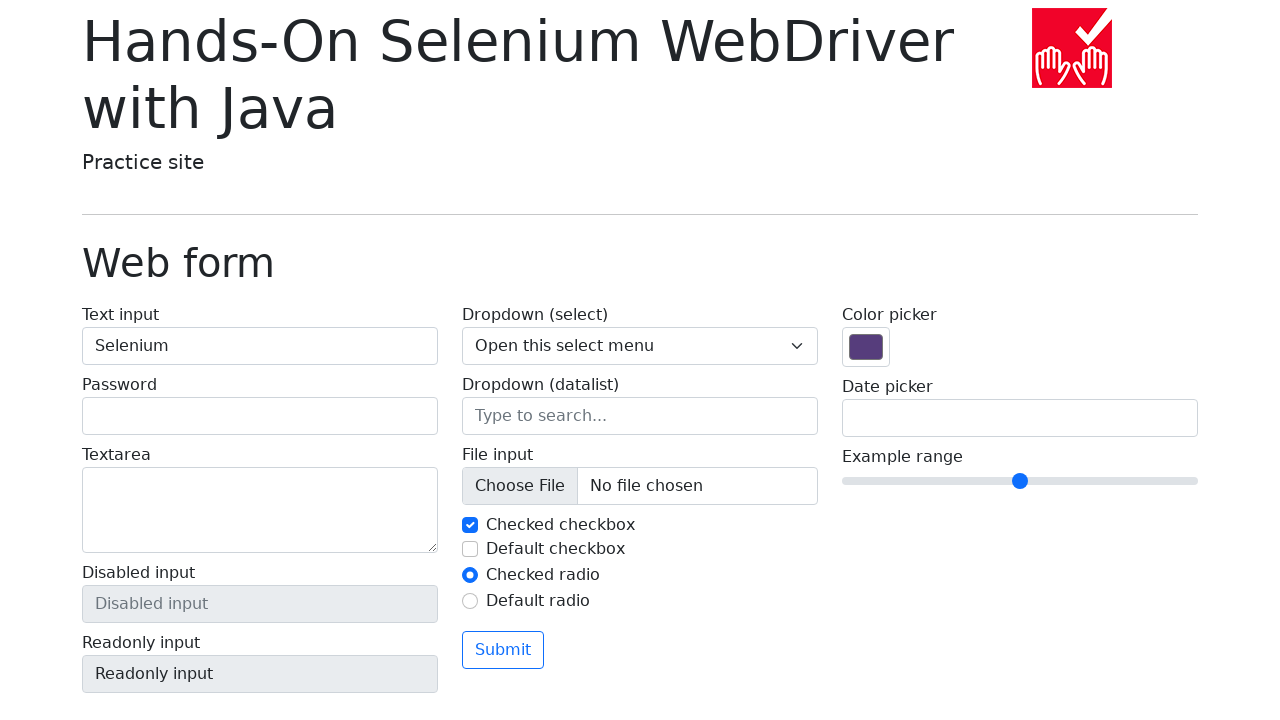

Filled password field with '555' on input[name='my-password']
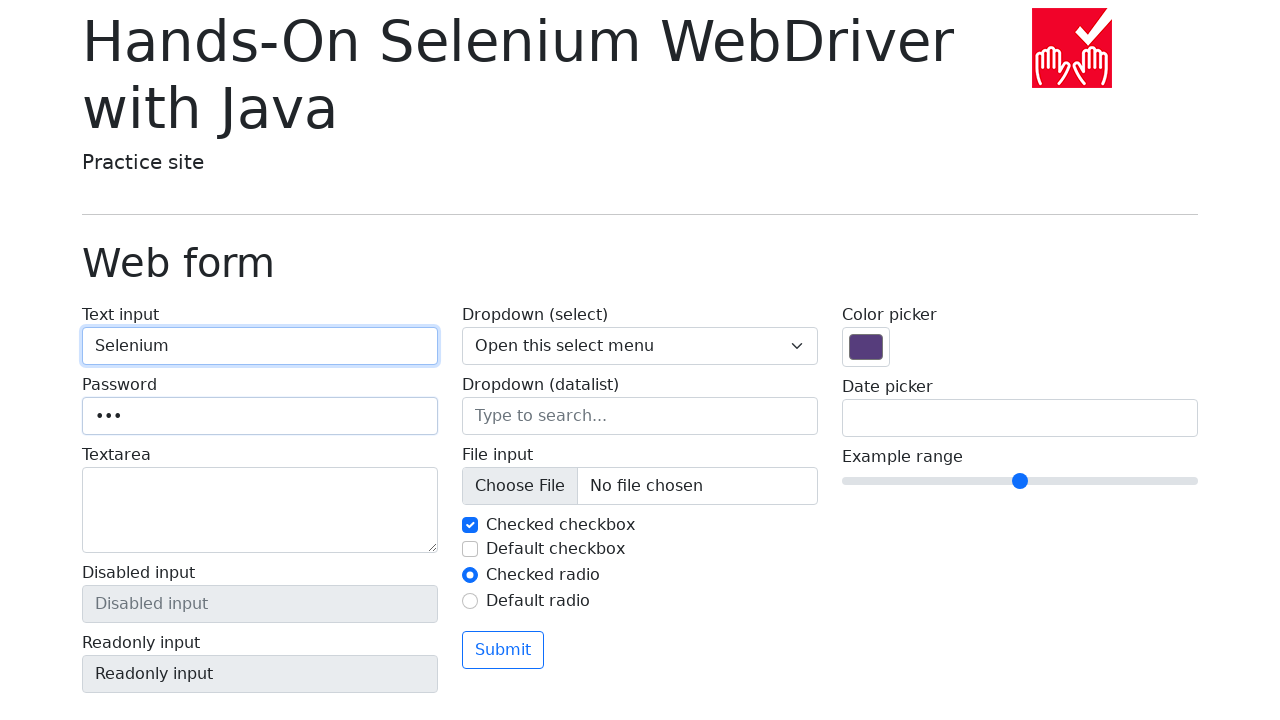

Filled textarea with 'comment' on textarea[name='my-textarea']
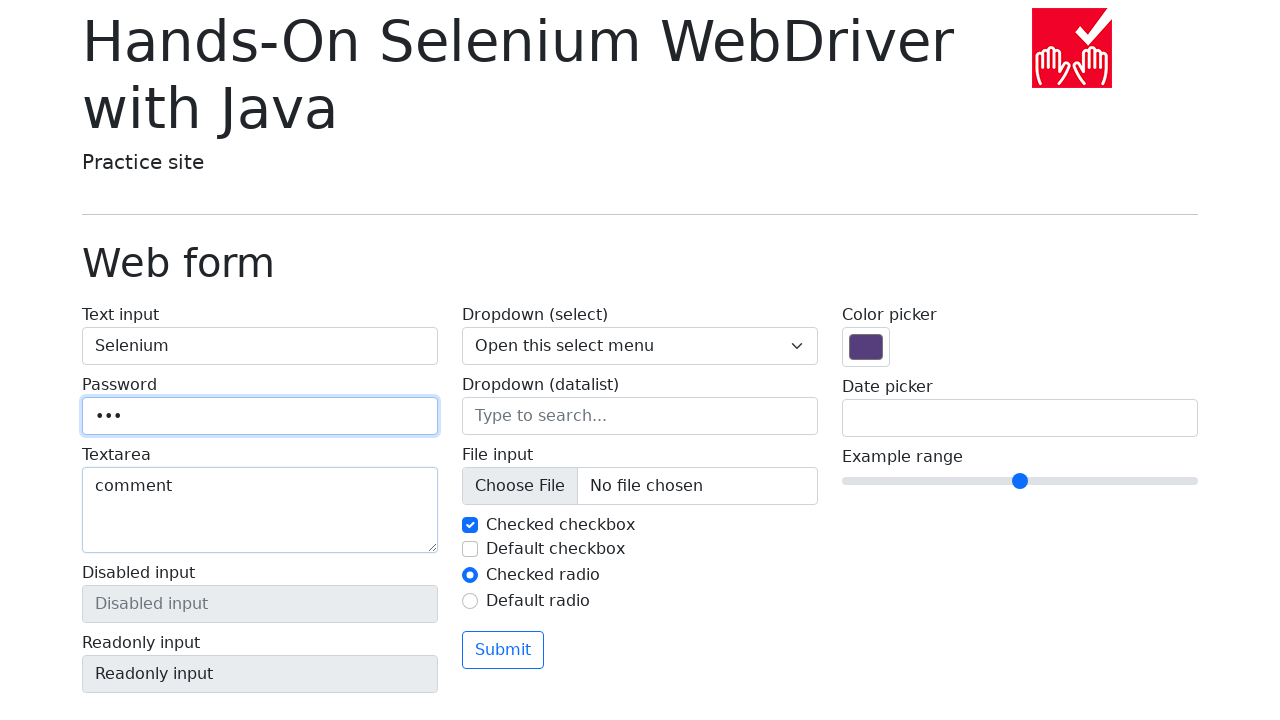

Selected option '1' from dropdown on select[name='my-select']
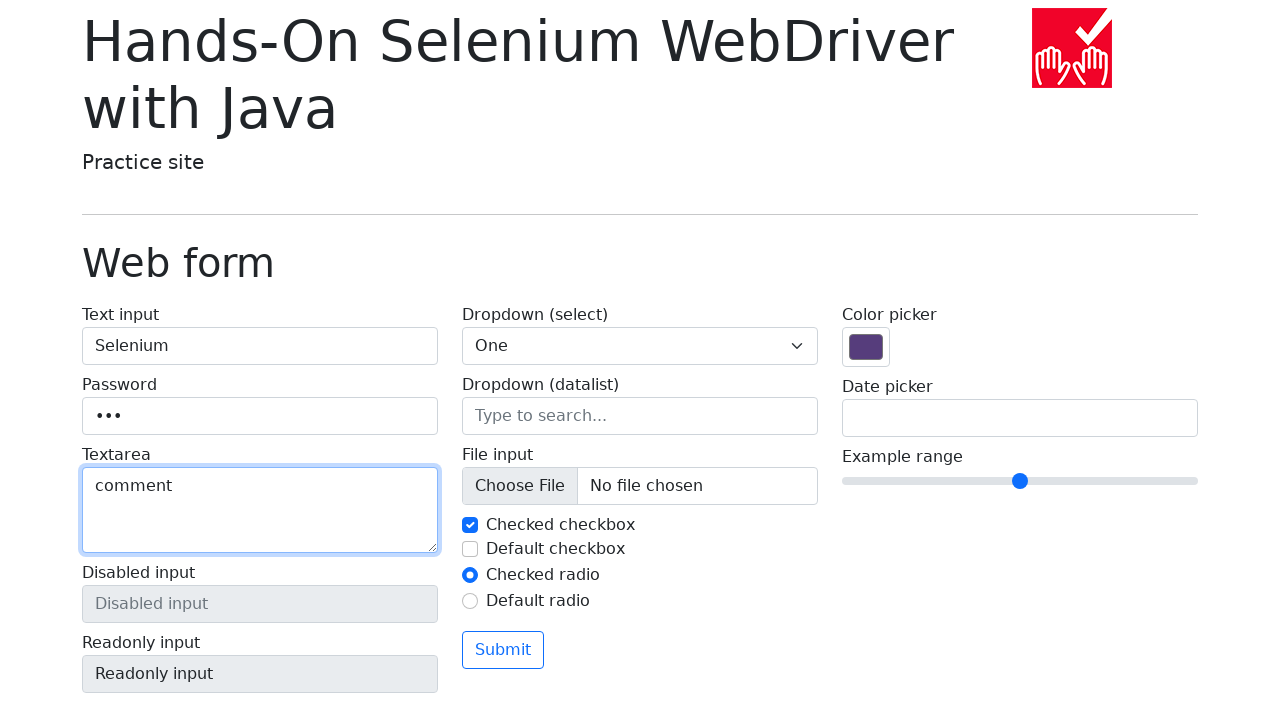

Clicked on datalist input field at (640, 416) on input[name='my-datalist']
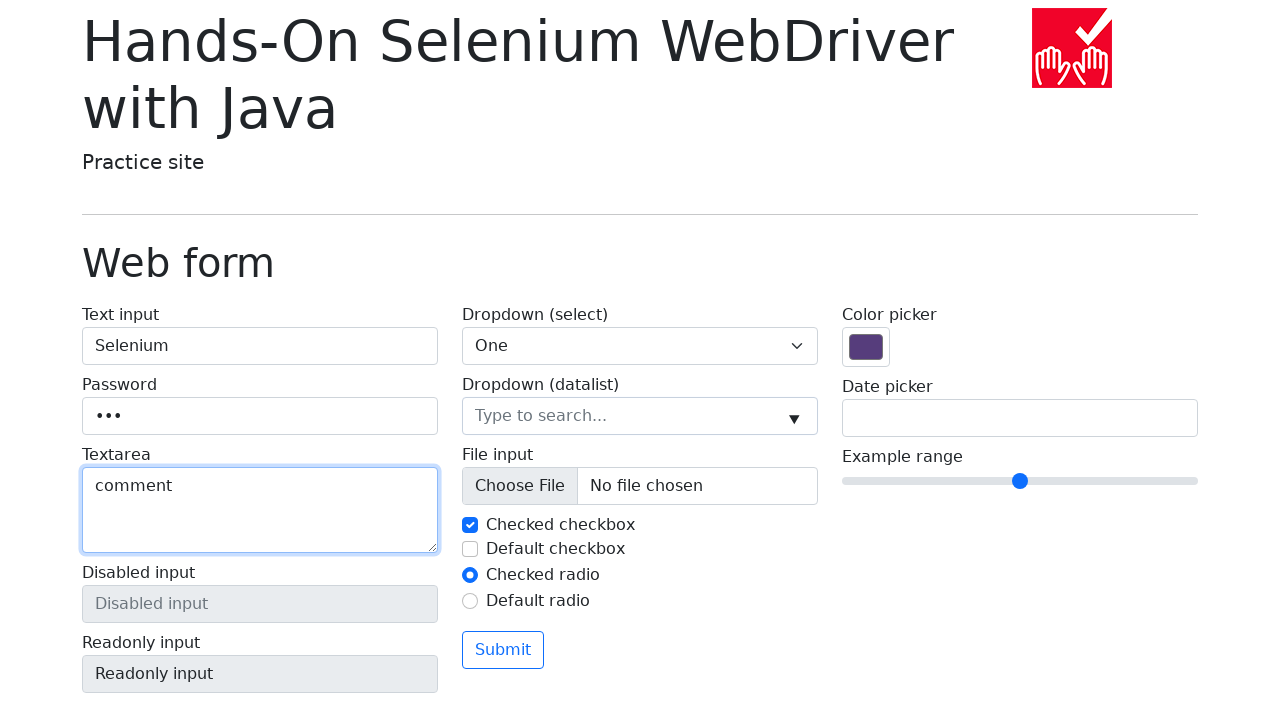

Clicked on city field at (640, 416) on .col-md-4:nth-child(2) > .form-label:nth-child(2) > .form-control
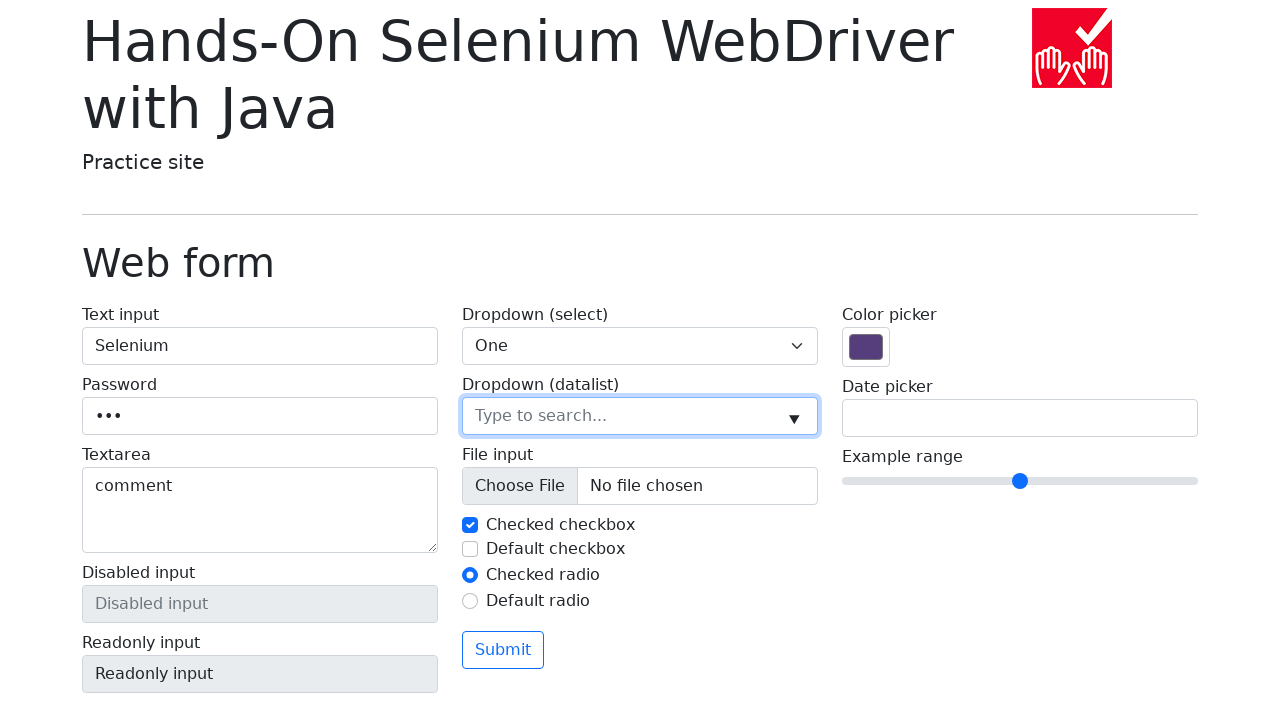

Unchecked first checkbox at (470, 525) on #my-check-1
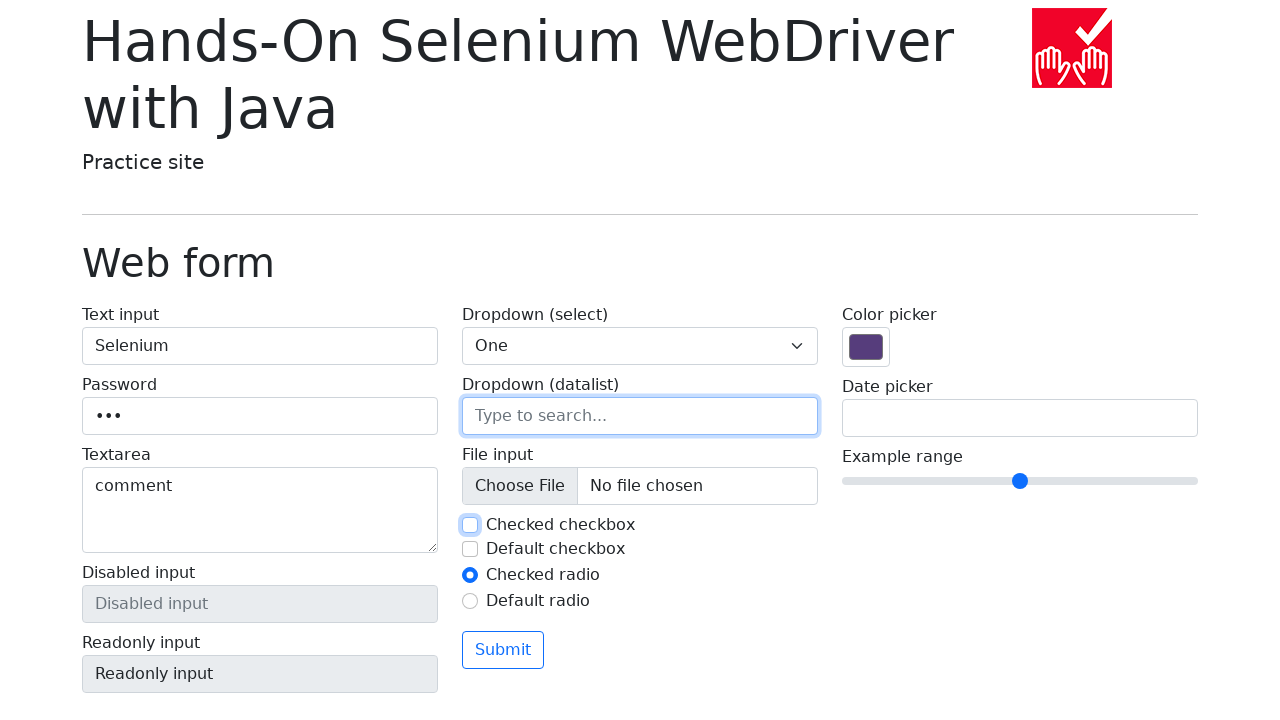

Checked second checkbox at (470, 549) on #my-check-2
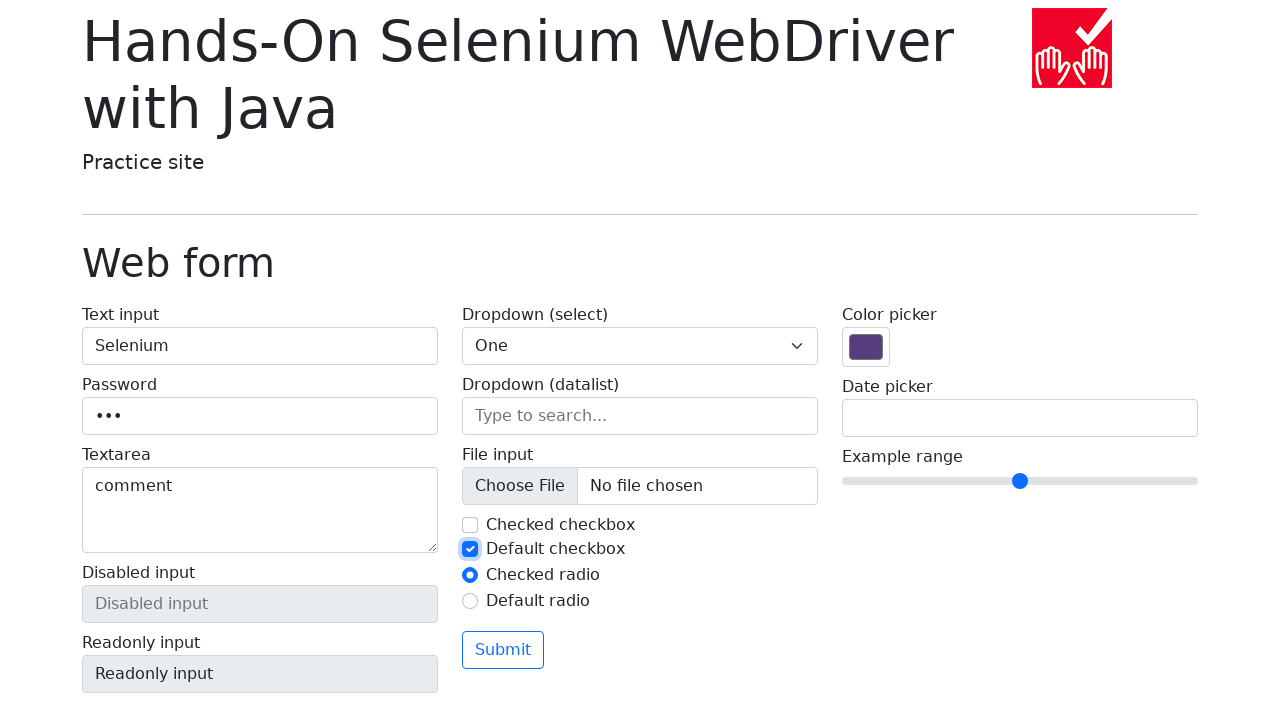

Clicked second radio button at (470, 601) on #my-radio-2
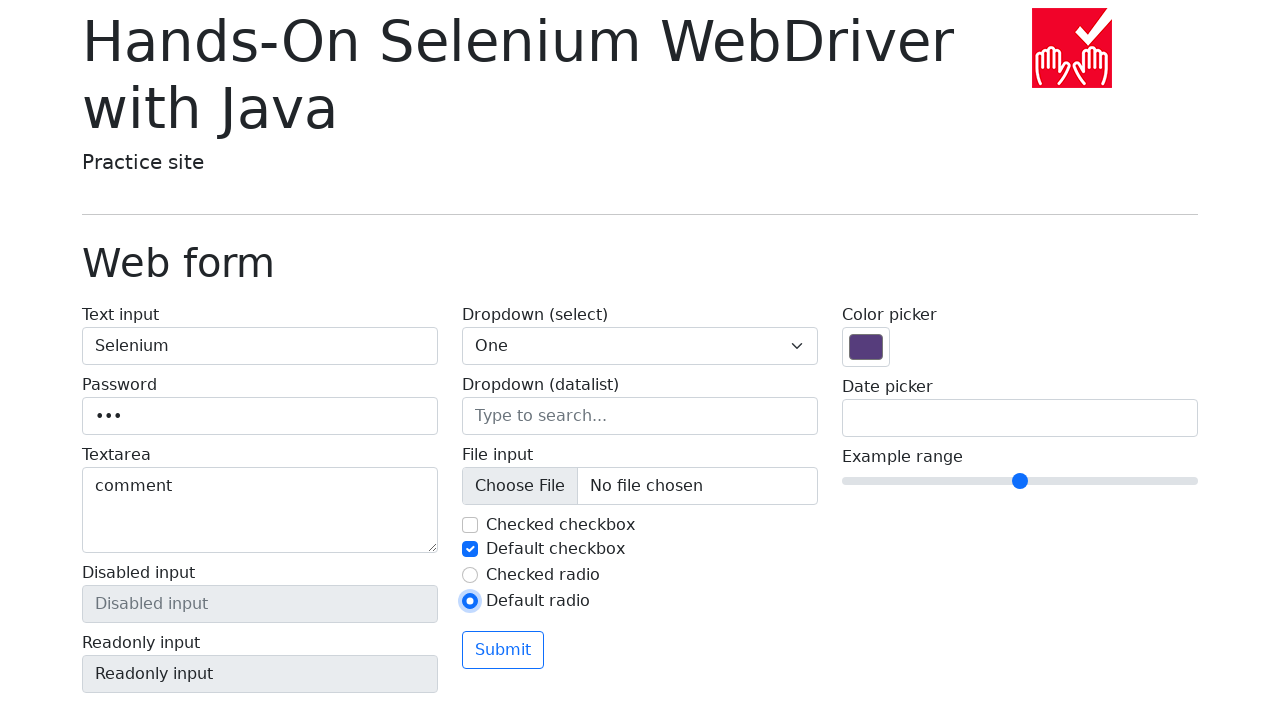

Clicked first radio button at (470, 575) on #my-radio-1
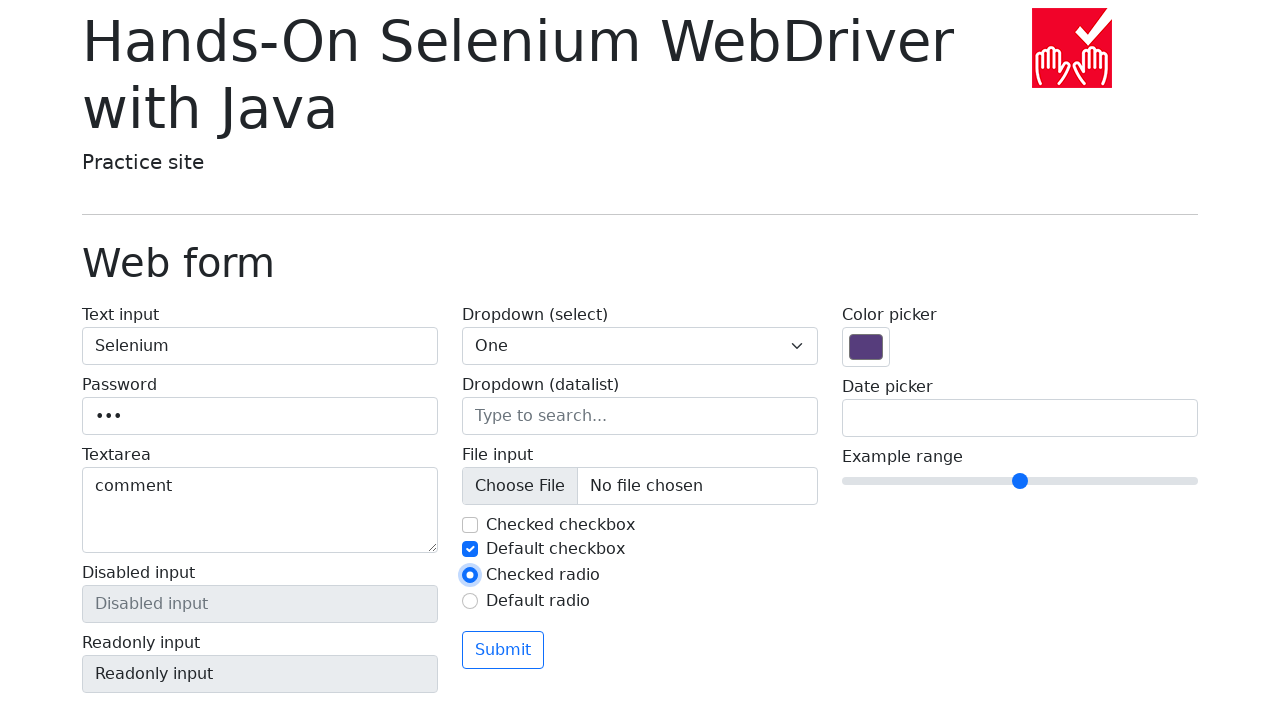

Opened date picker at (1020, 418) on input[name='my-date']
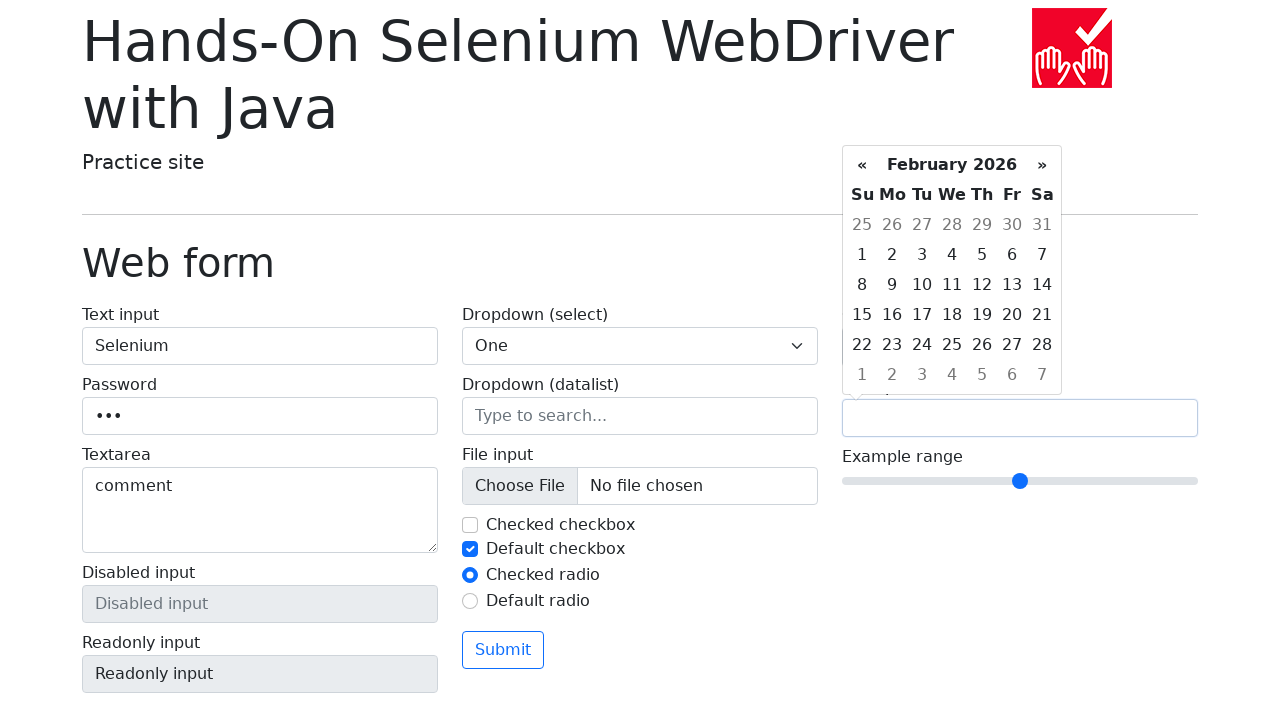

Selected a date from the calendar at (952, 255) on tr:nth-child(2) > .day:nth-child(4)
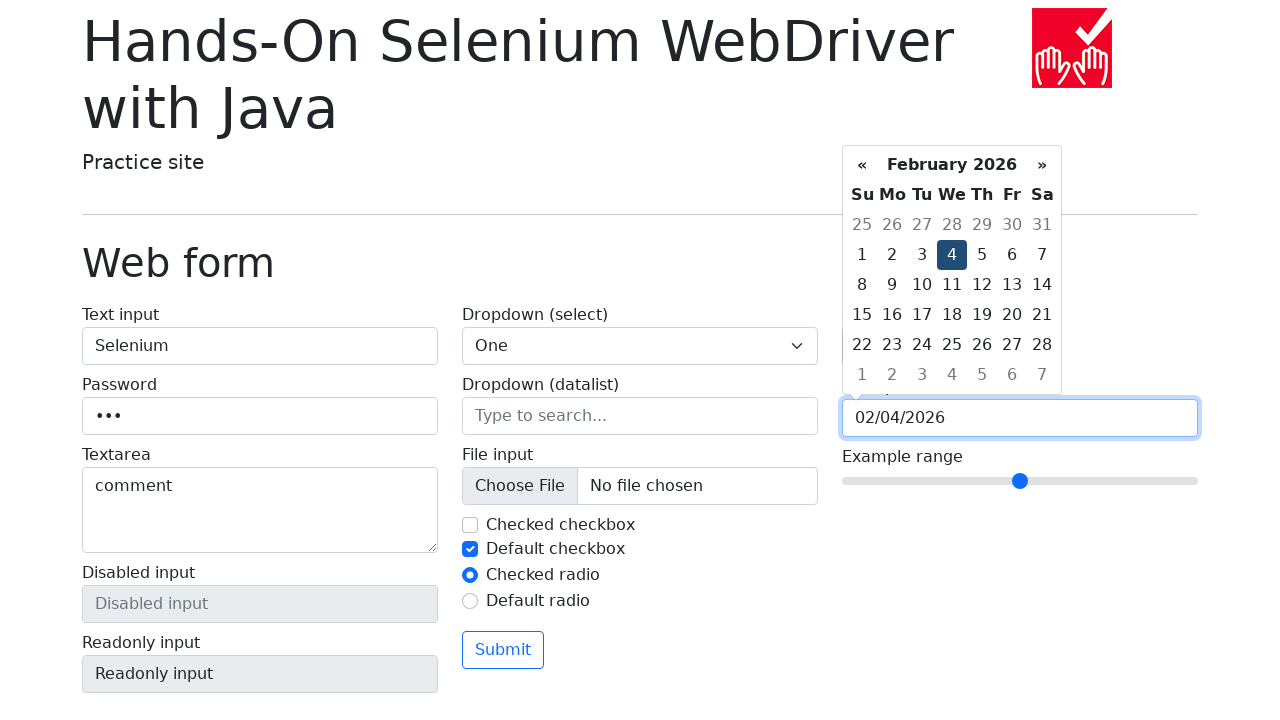

Interacted with range slider at (1020, 481) on input[name='my-range']
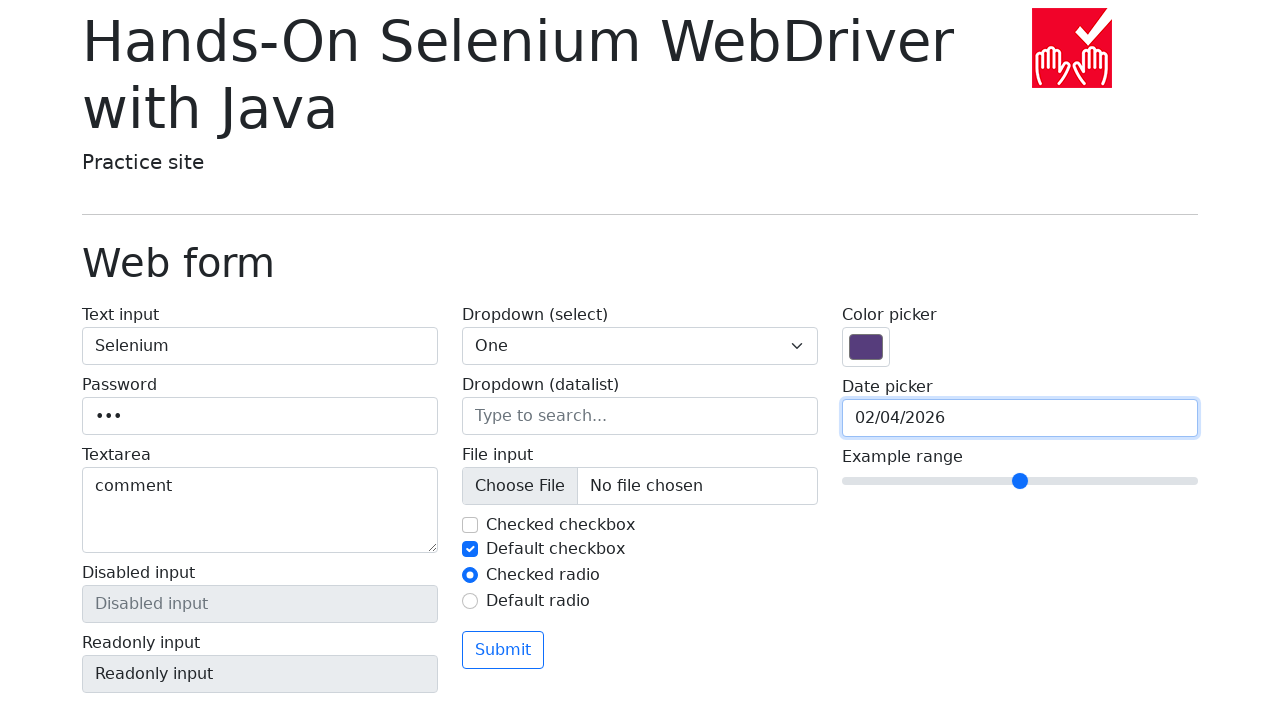

Clicked submit button at (503, 650) on button
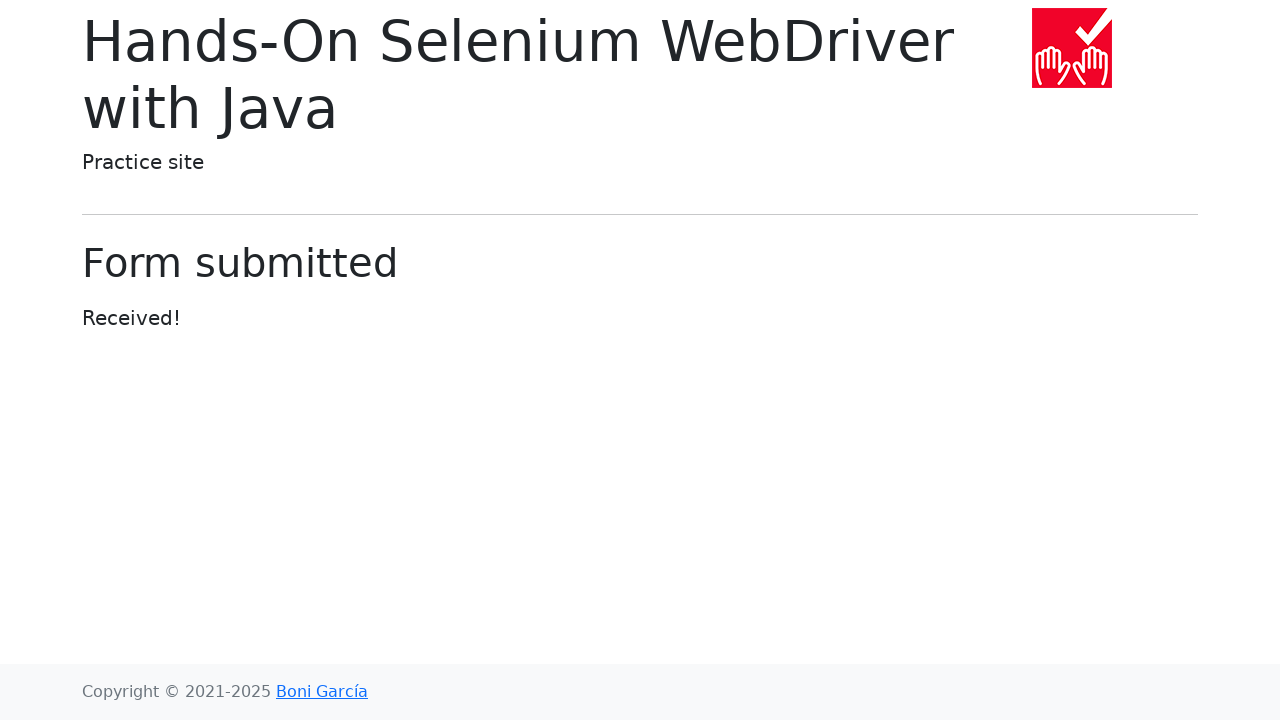

Success message element loaded
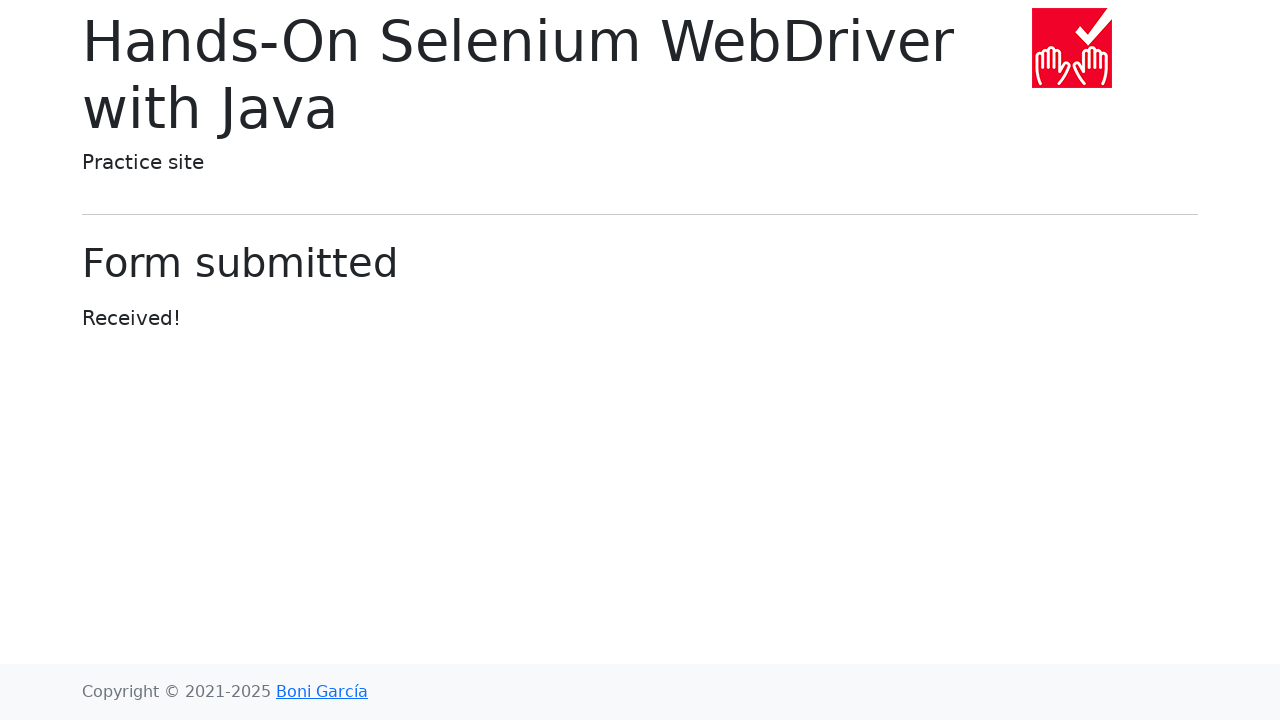

Retrieved success message text
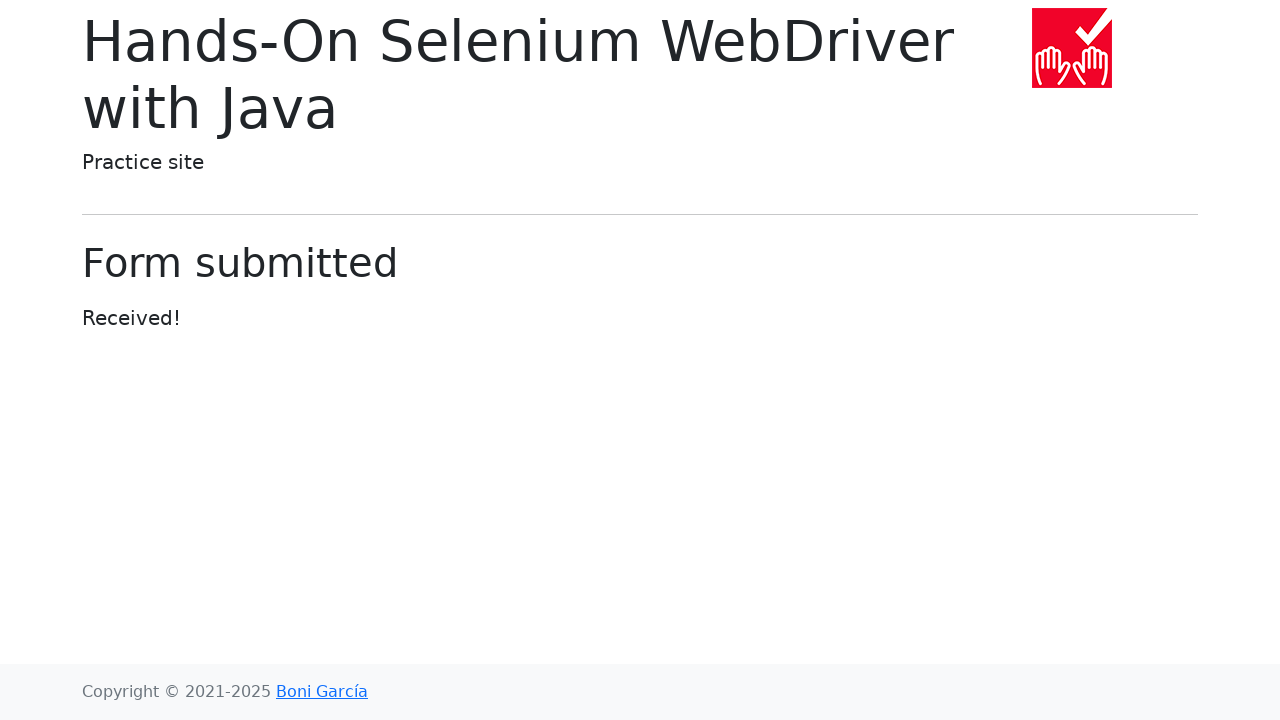

Verified success message 'Received!' is displayed
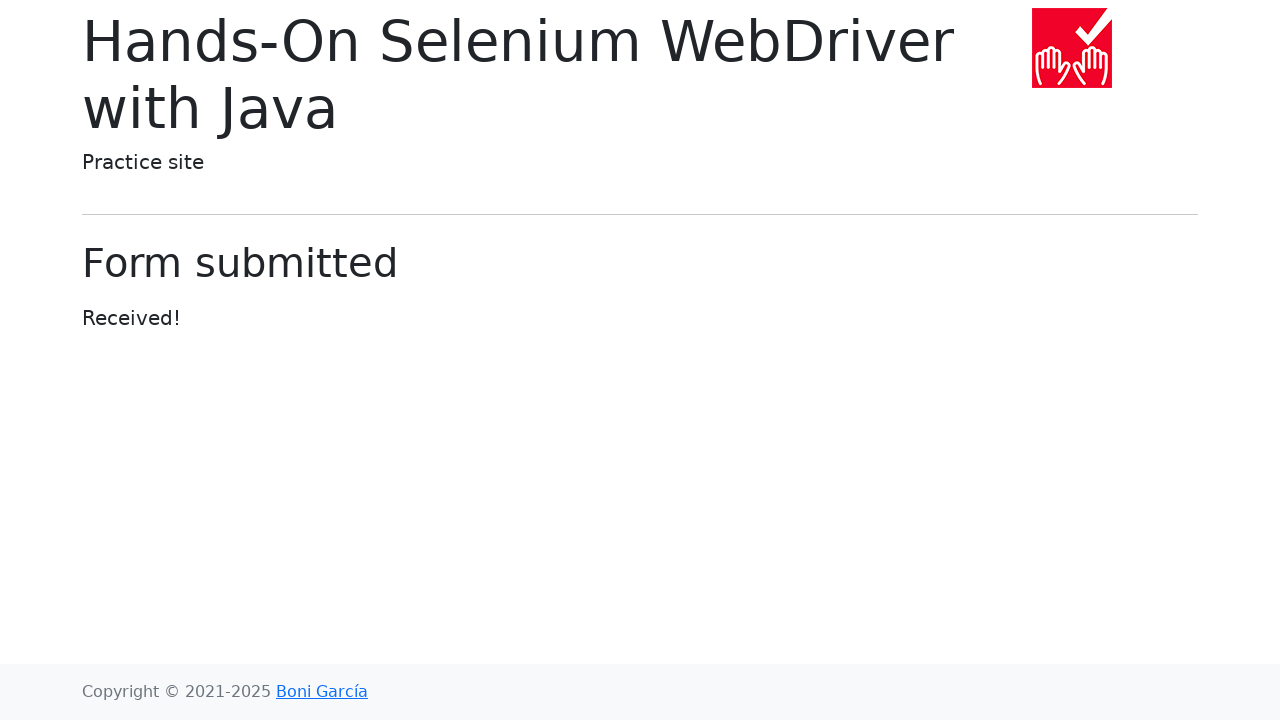

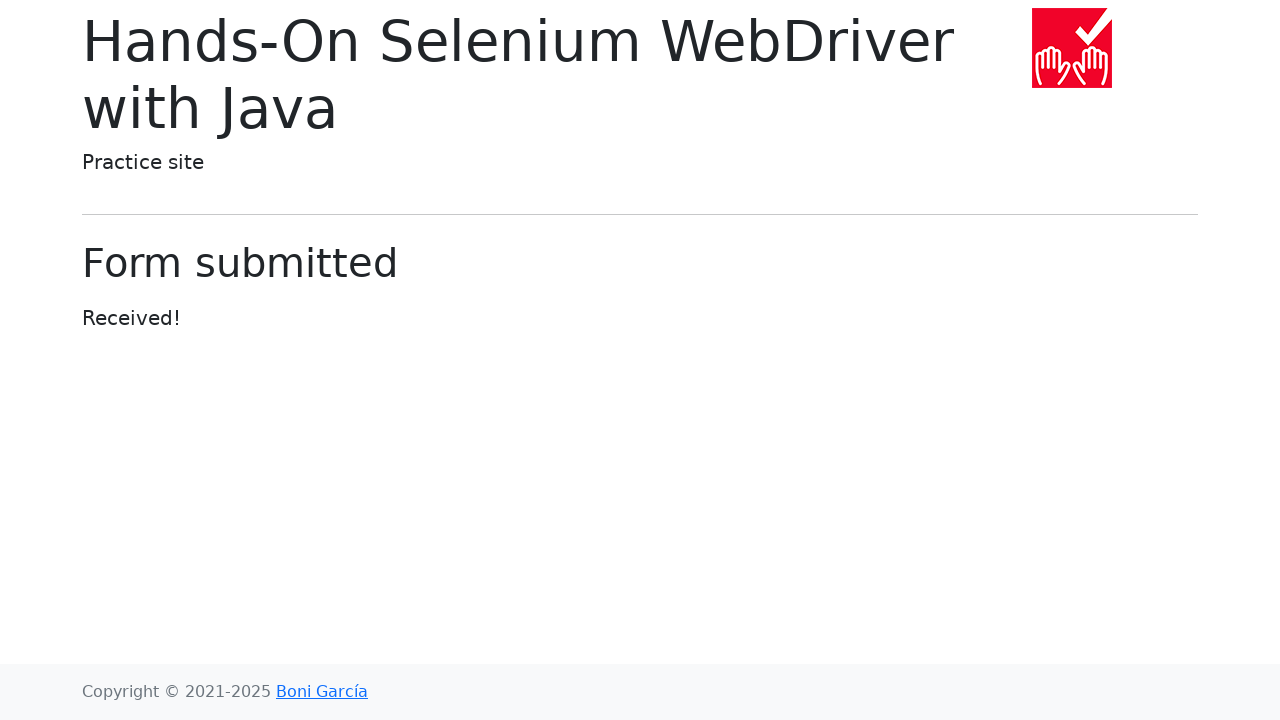